Tests the auto parts search functionality on exist.ru by entering a part number in the search field and submitting the search to view results.

Starting URL: https://www.exist.ru/

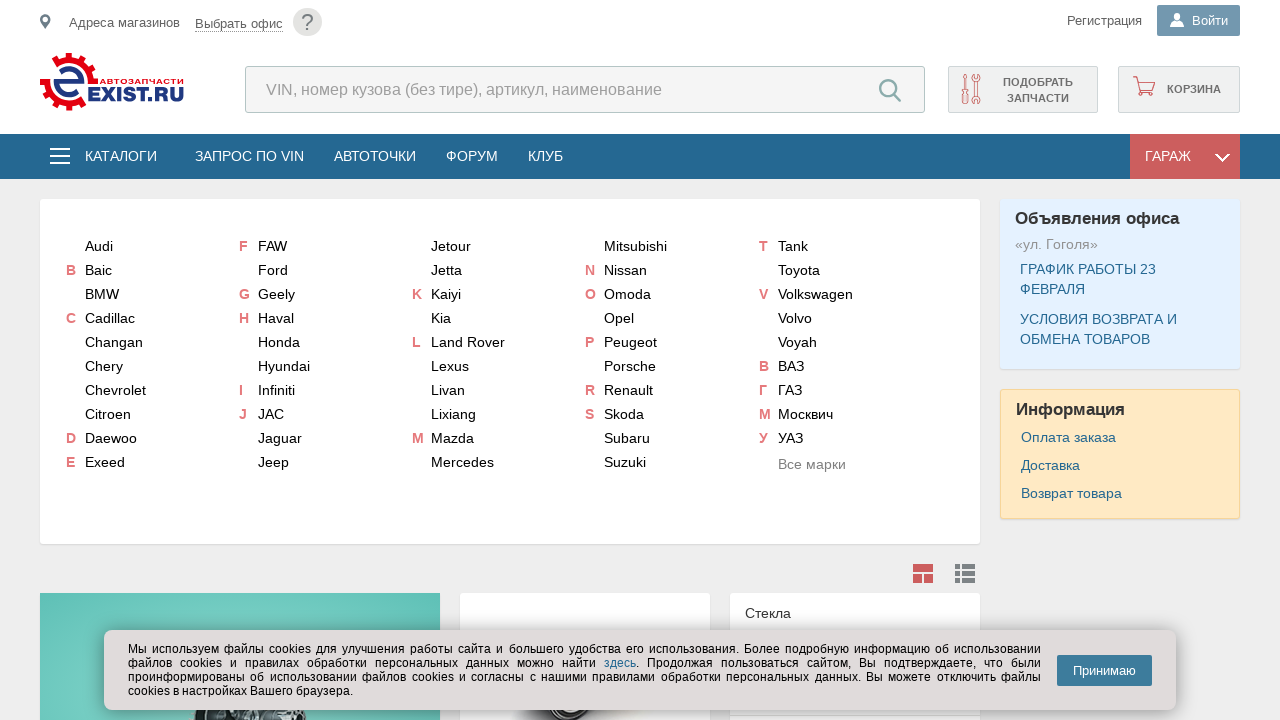

Entered part number '164005420R' in search field on #pcode
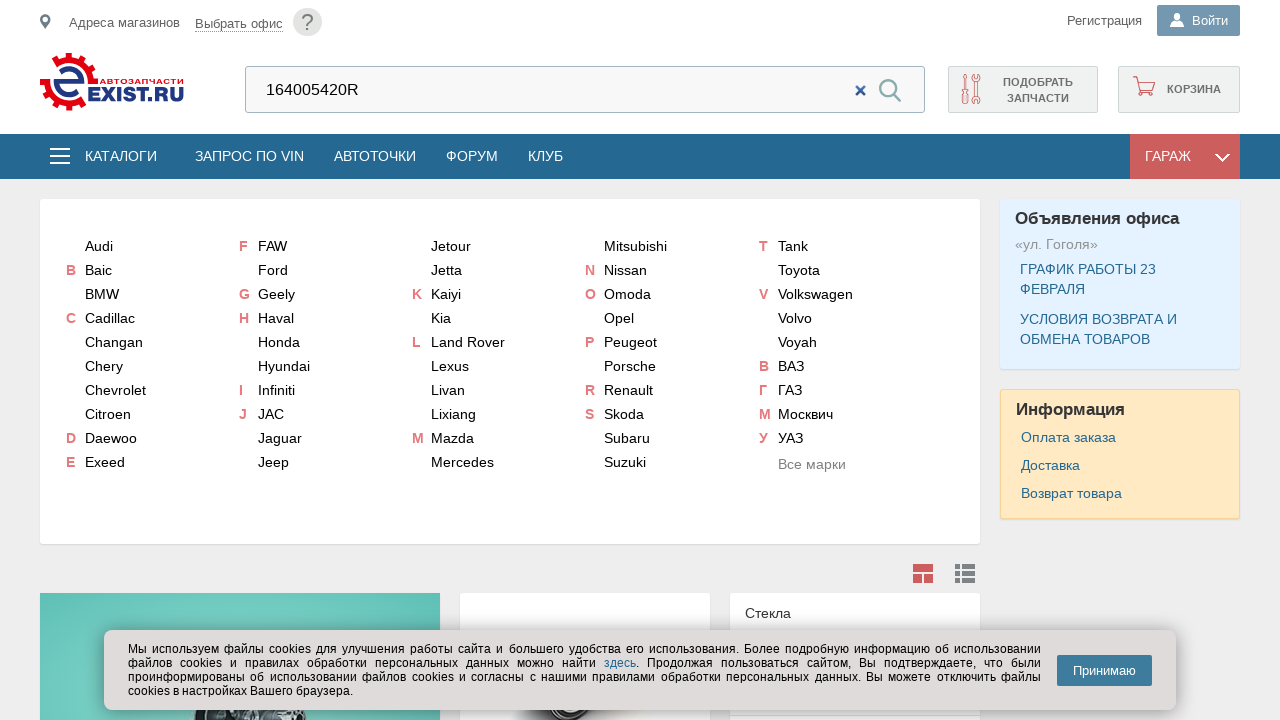

Pressed Enter to submit search on #pcode
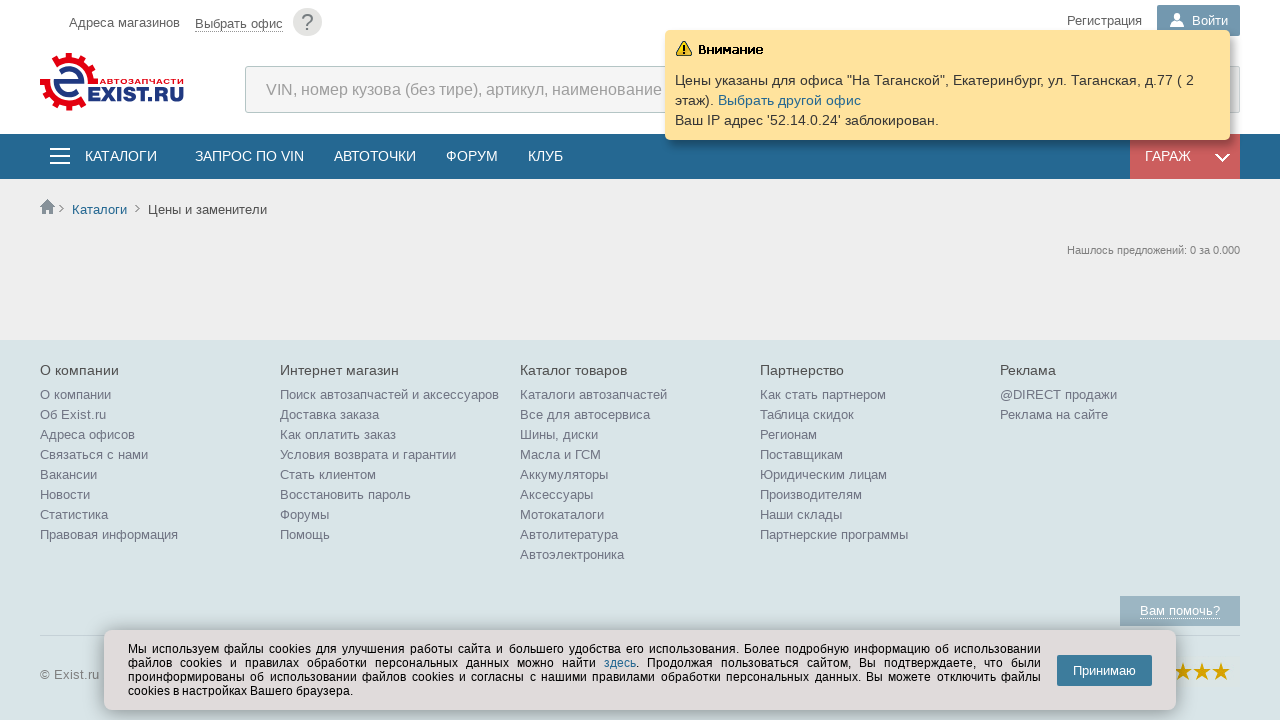

Search results loaded successfully
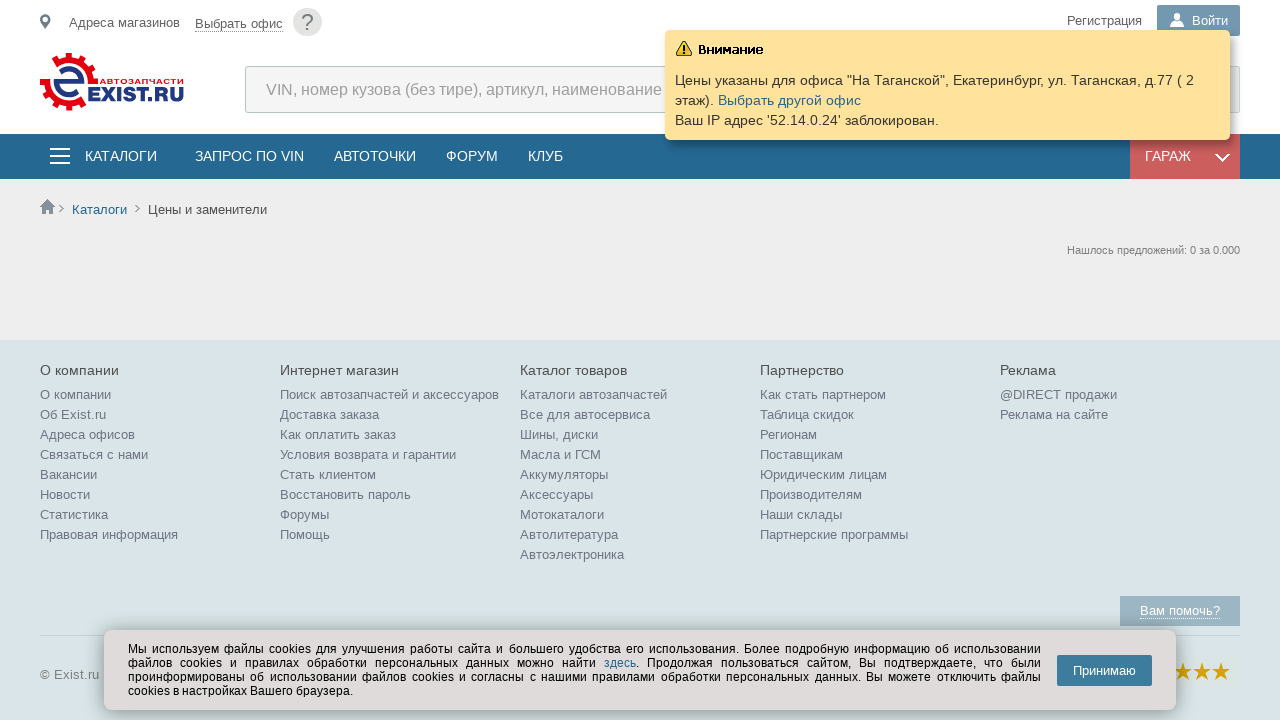

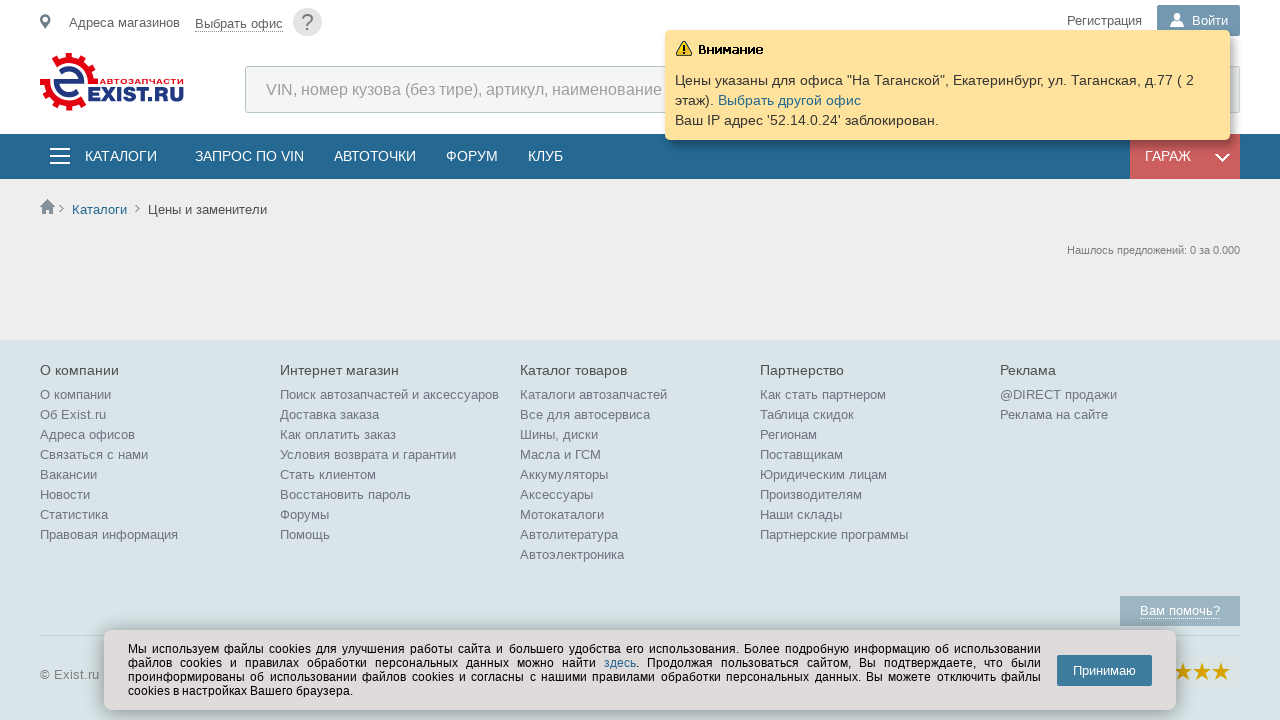